Tests form validation by filling registration form with valid data and numeric-only address, then submitting

Starting URL: https://suninjuly.github.io/registration1.html

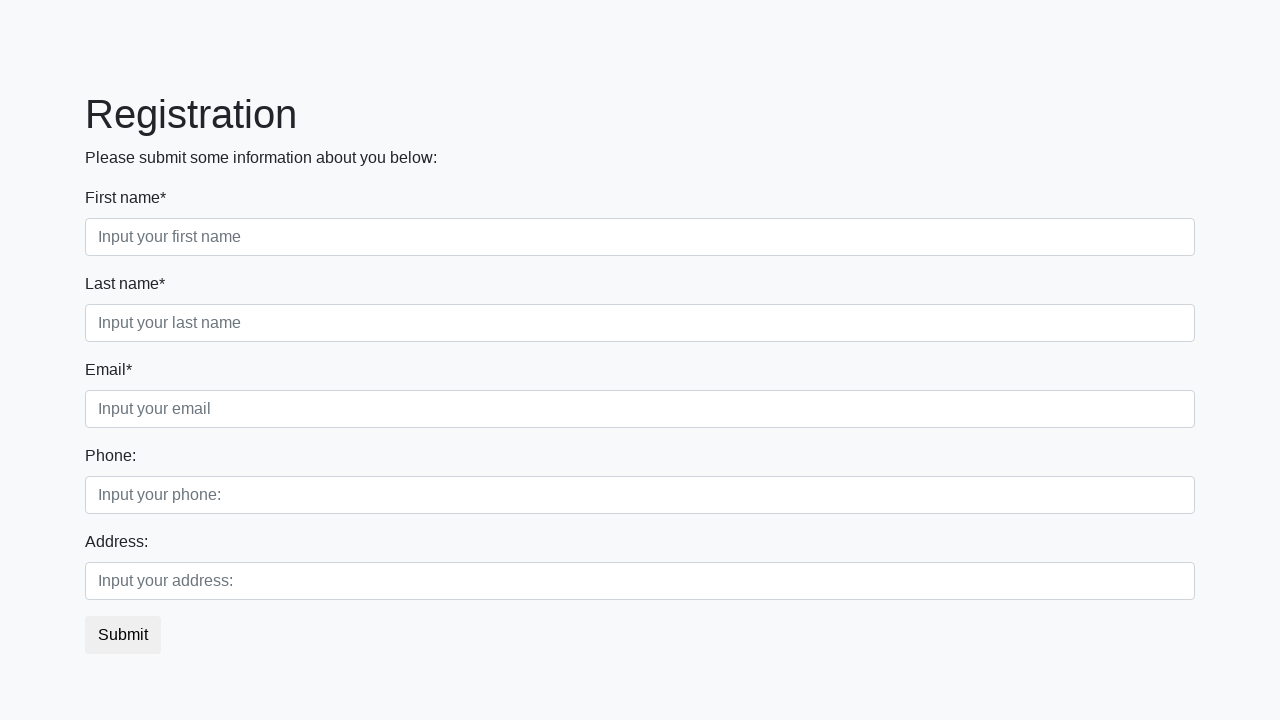

Filled first name field with 'Bob' on .first_block .form-group:nth-child(1) input
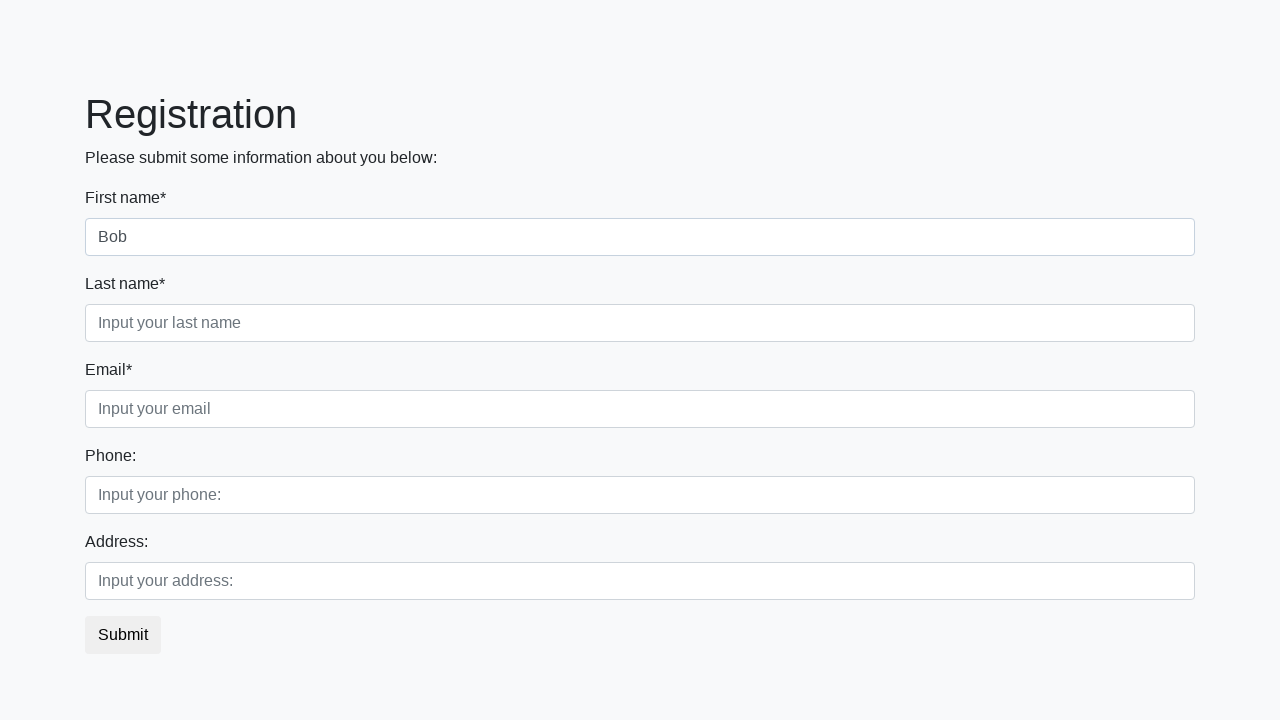

Filled last name field with 'Maverick' on //div[@class='first_block']//input[@class='form-control second']
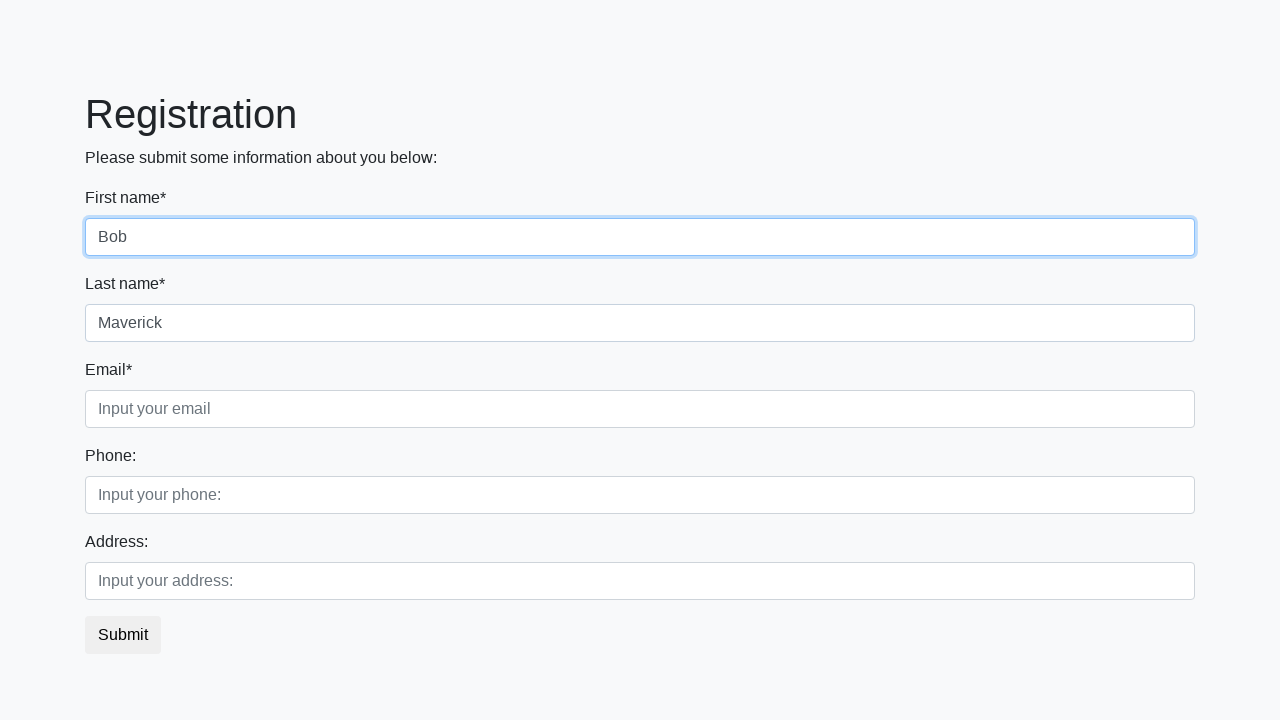

Filled email field with 'jo_mav@gmail.com' on //div[@class='first_block']//input[@class='form-control third']
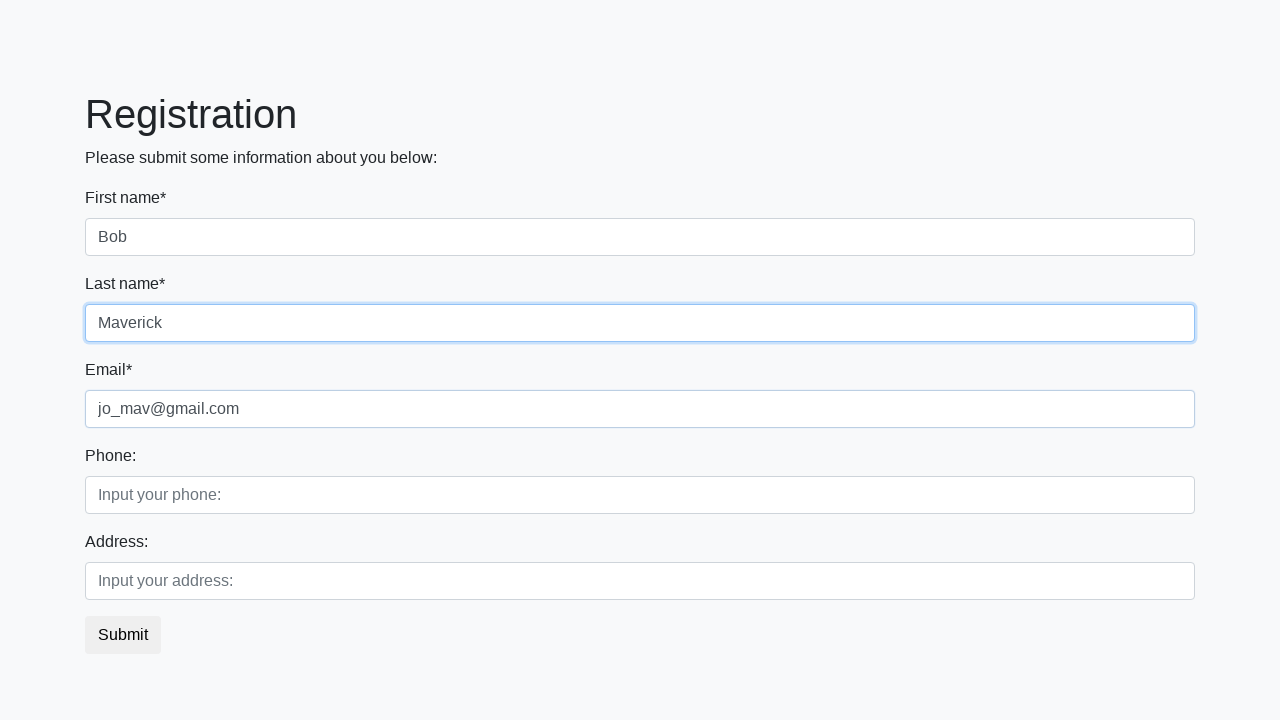

Filled phone field with '+4915175589654' on //div[@class='second_block']//input[@class='form-control first']
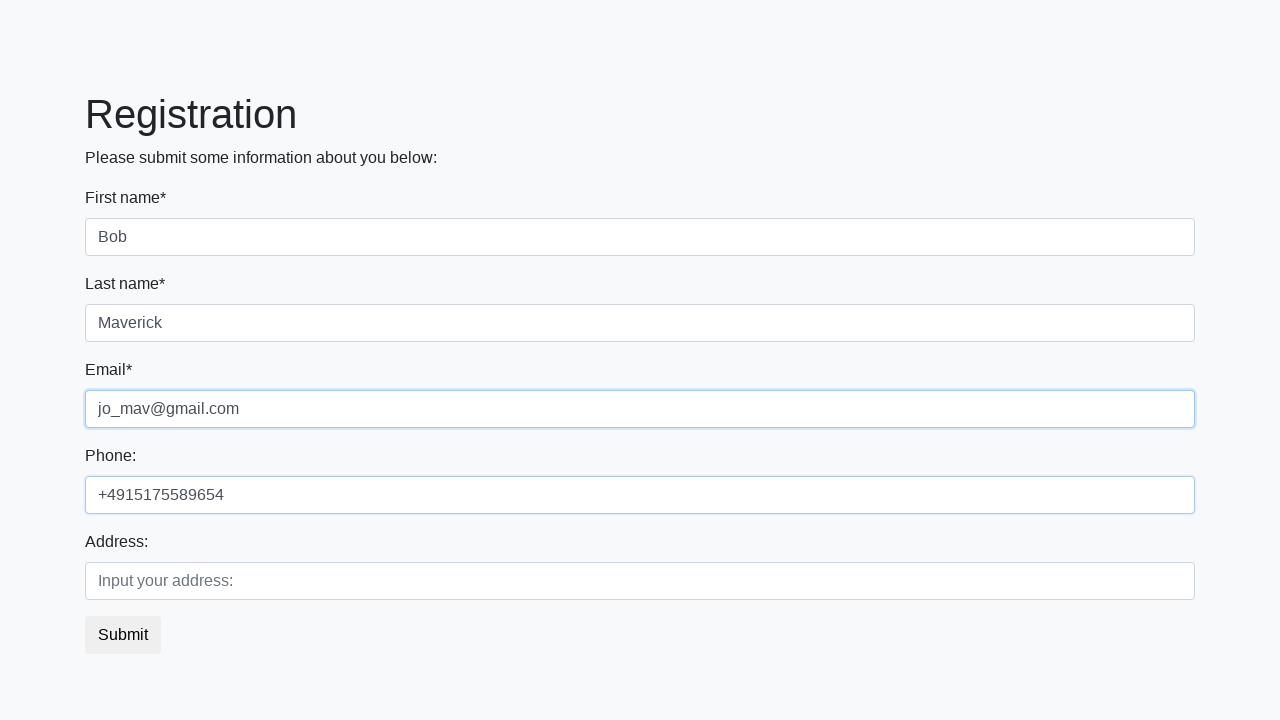

Filled address field with numeric-only value '123' on //div[@class='second_block']//input[@class='form-control second']
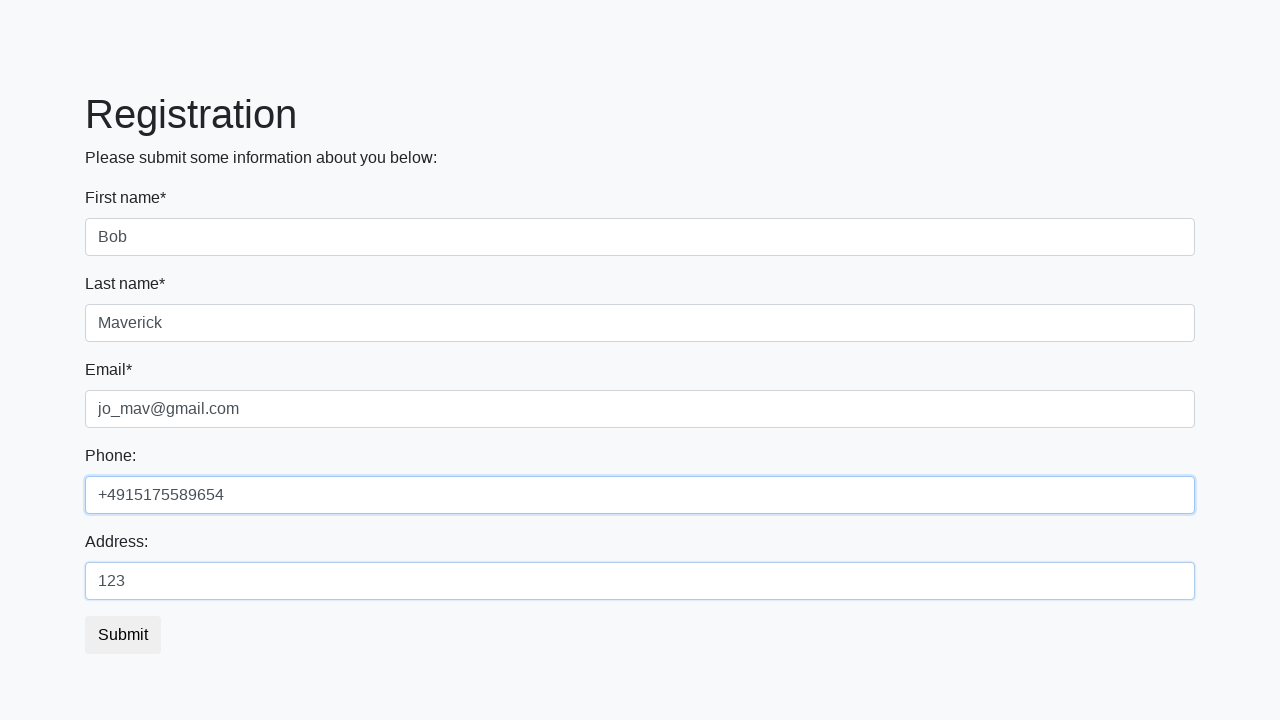

Submitted registration form with numeric-only address at (123, 635) on xpath=//button[@class='btn btn-default']
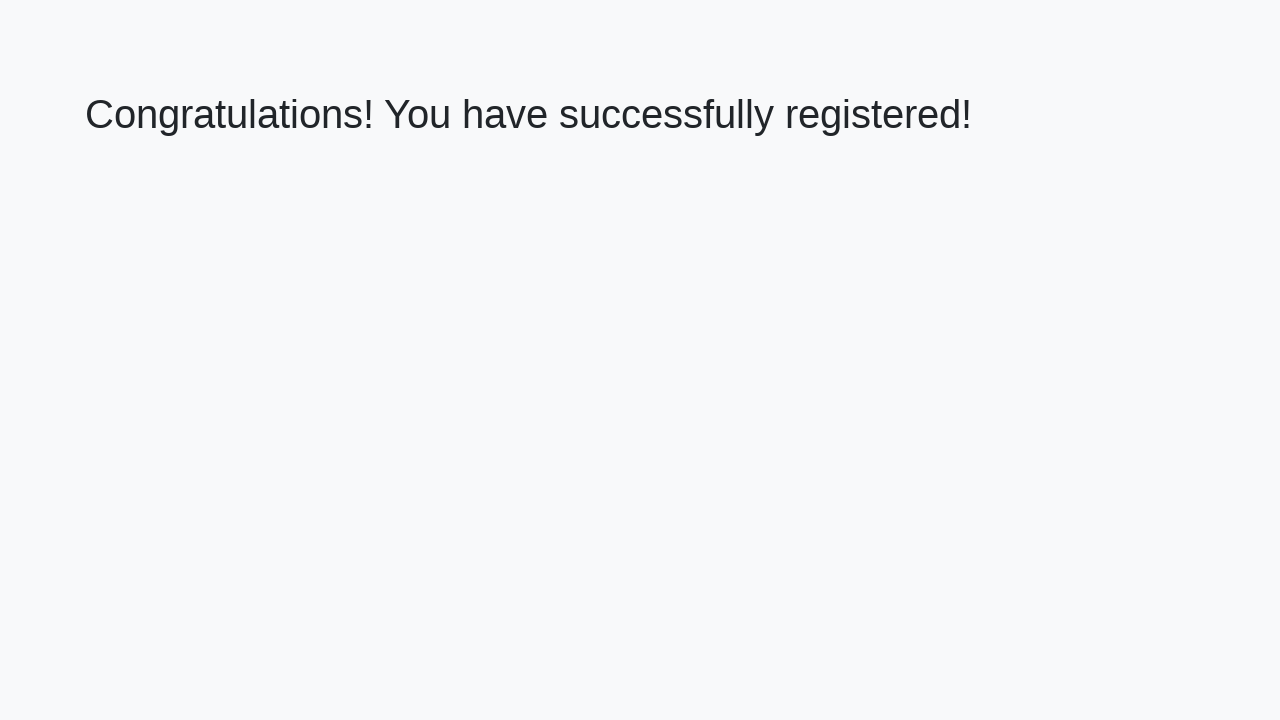

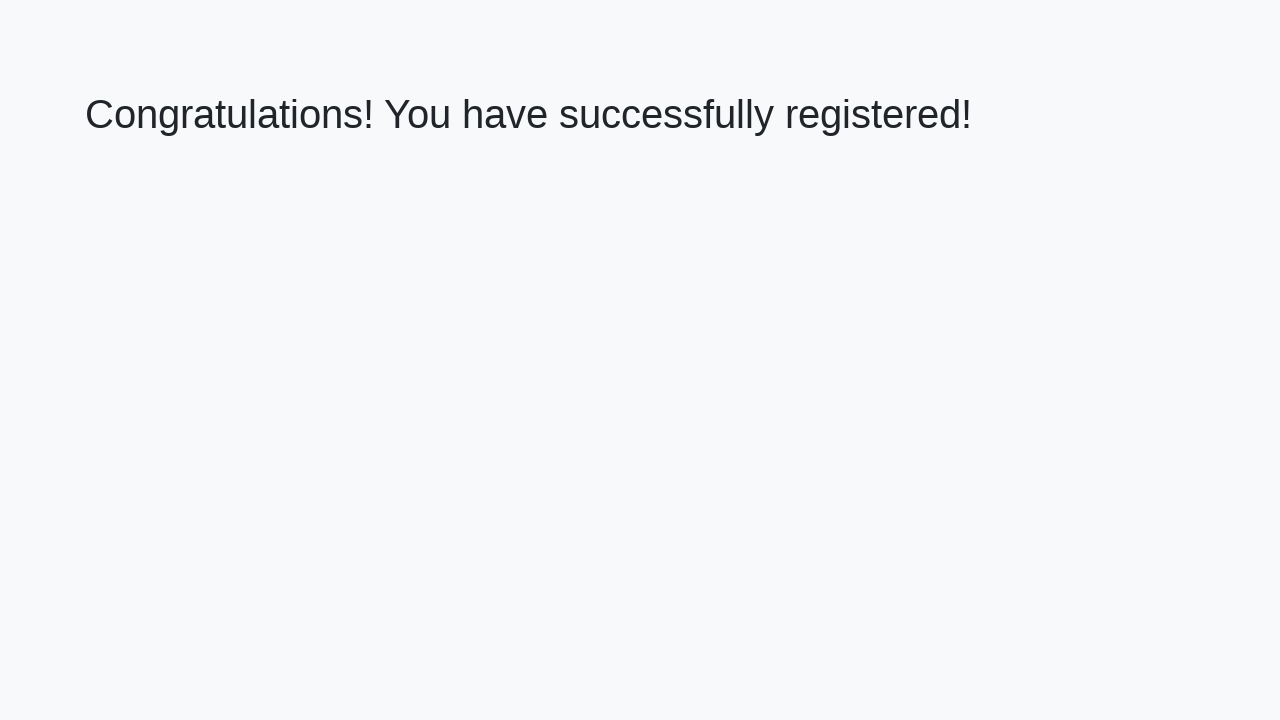